Navigates to Rosario3 news website and can click on the "Policiales" (Police news) section link

Starting URL: https://www.rosario3.com

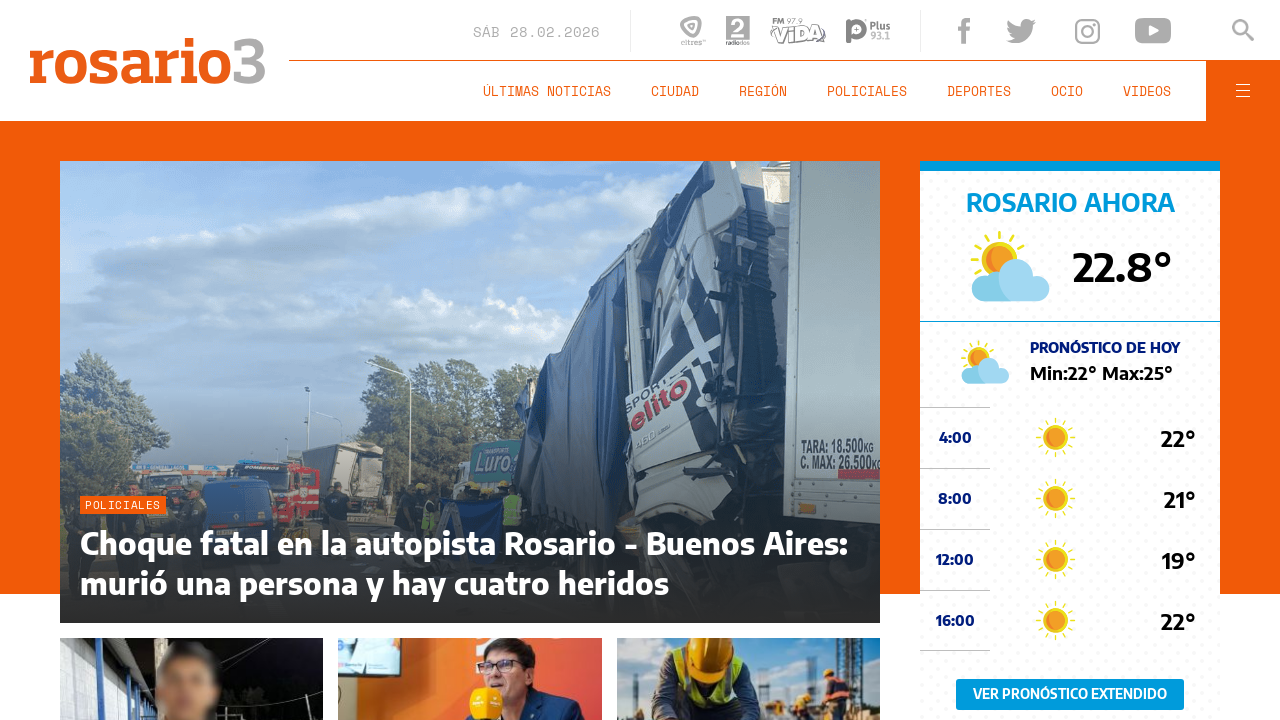

Navigated to Rosario3 news website
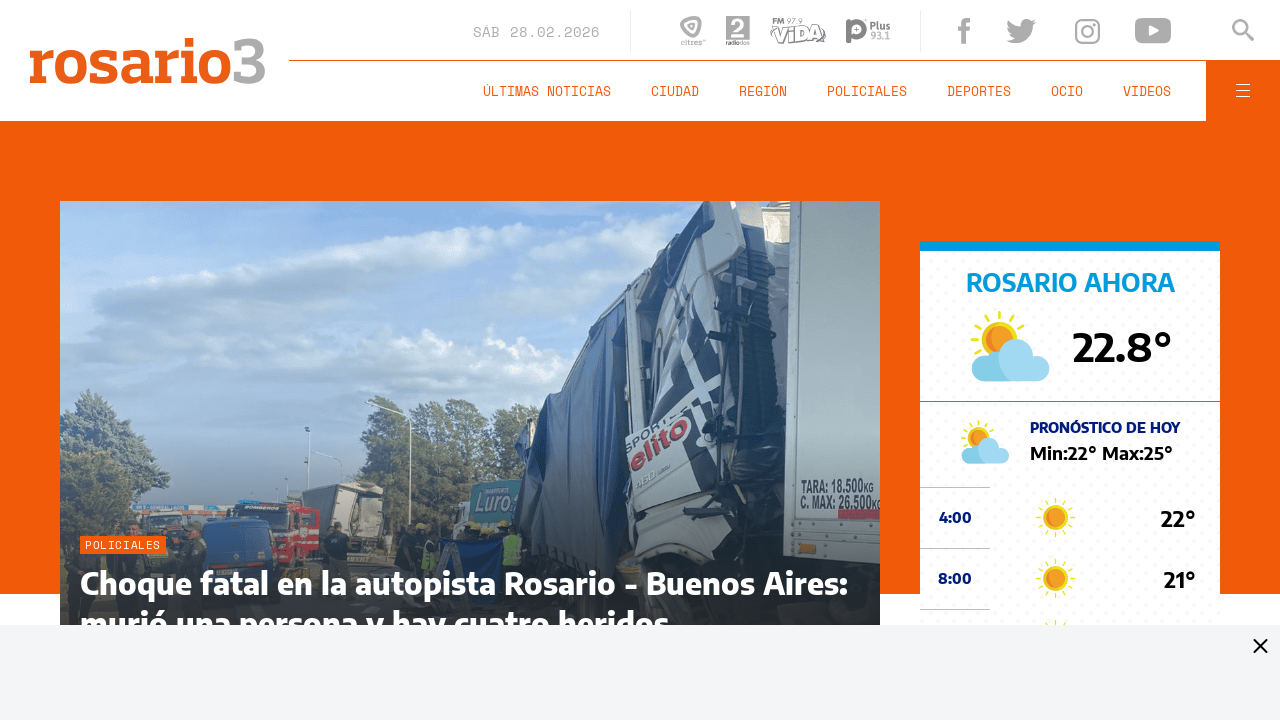

Clicked on the Policiales (Police news) section link at (887, 91) on a.alt-font.uppercase:has-text('Policiales')
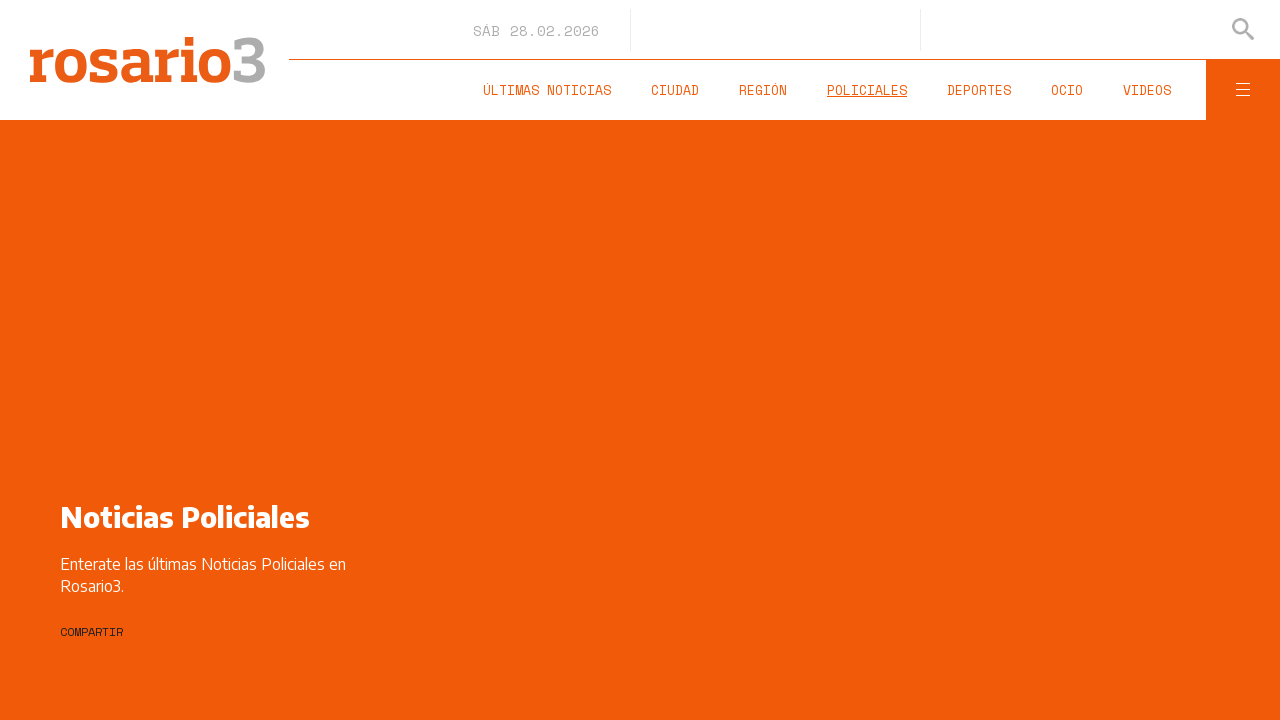

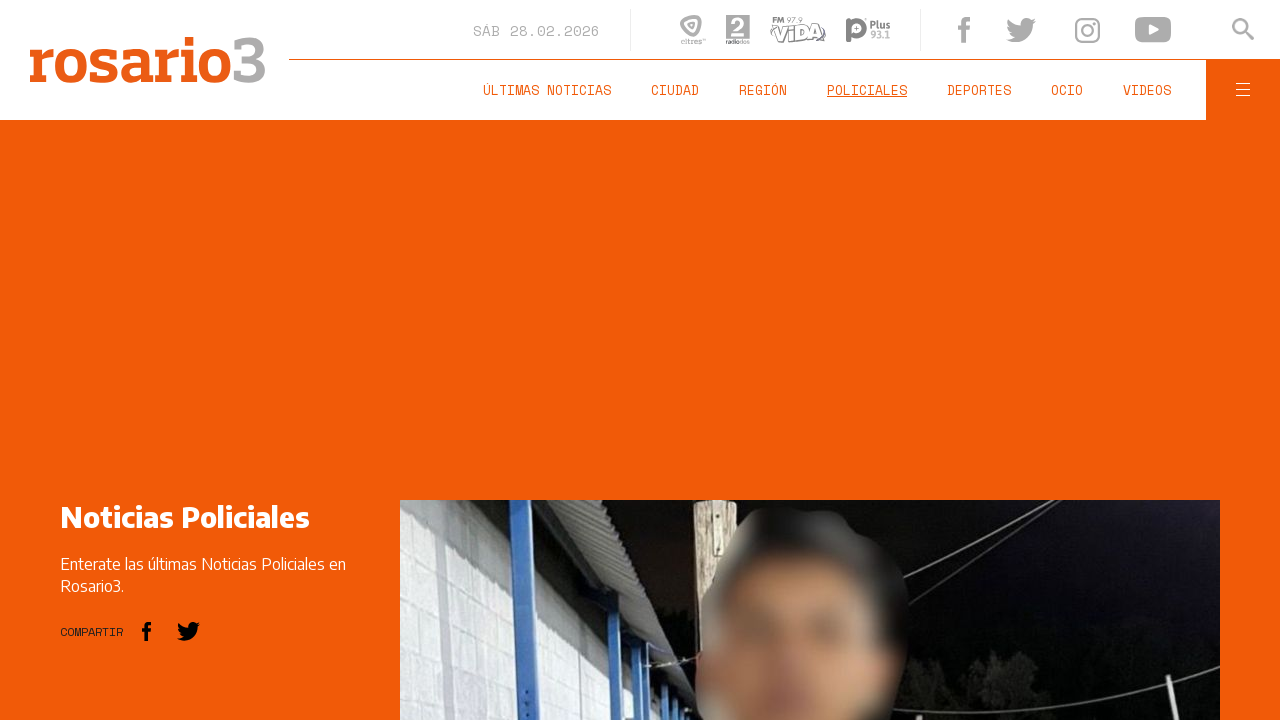